Tests data table sorting with CSS class attributes by clicking the dues column header twice and verifying descending sort order

Starting URL: http://the-internet.herokuapp.com/tables

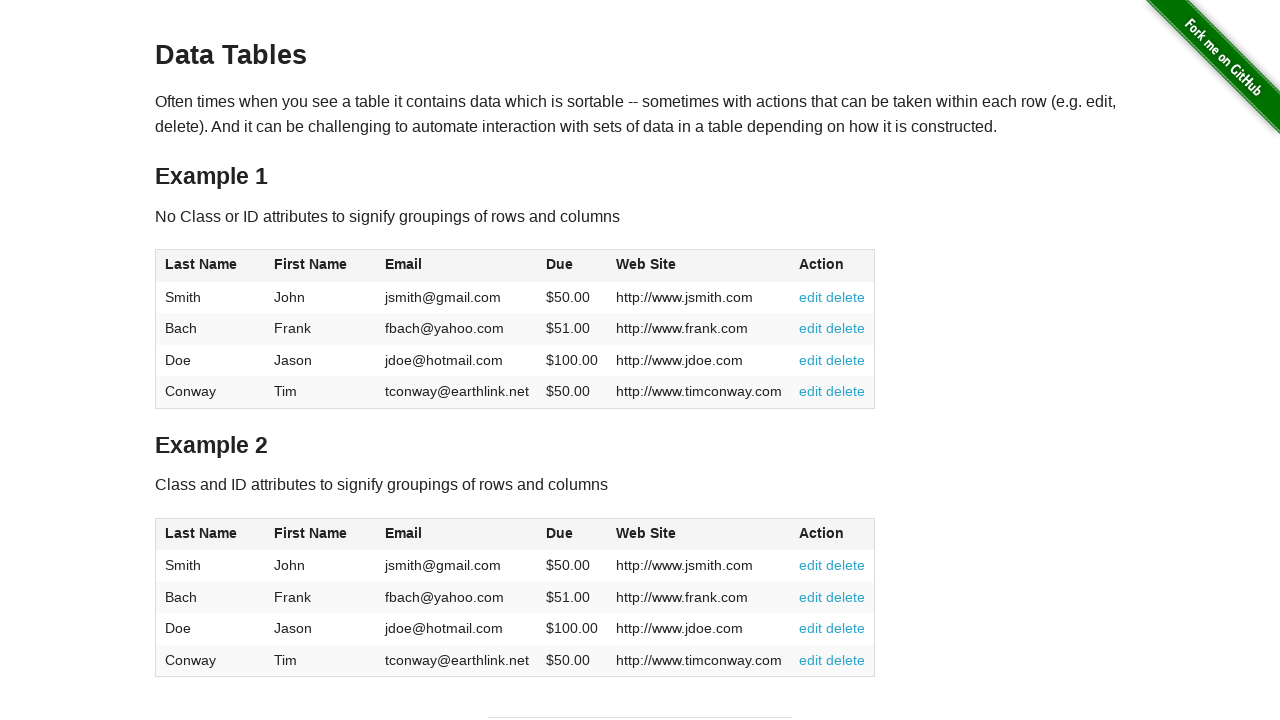

Clicked dues column header first time to sort ascending at (560, 533) on #table2 thead .dues
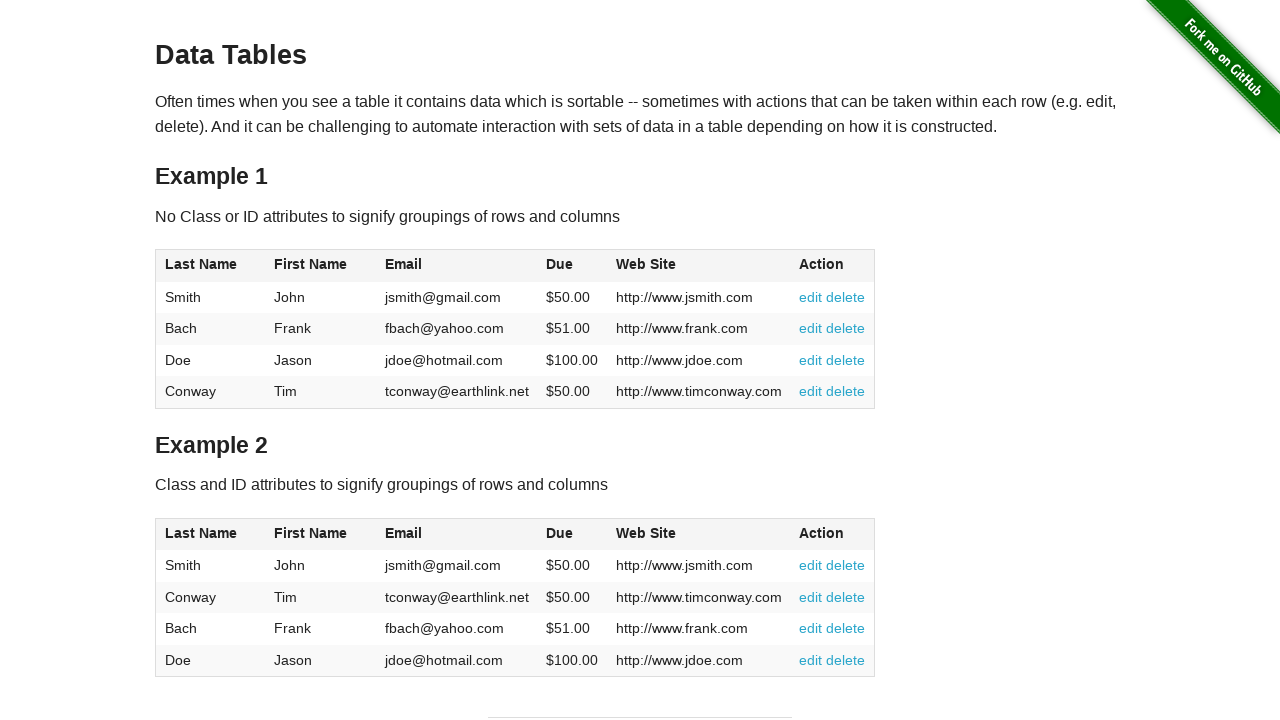

Clicked dues column header second time to sort descending at (560, 533) on #table2 thead .dues
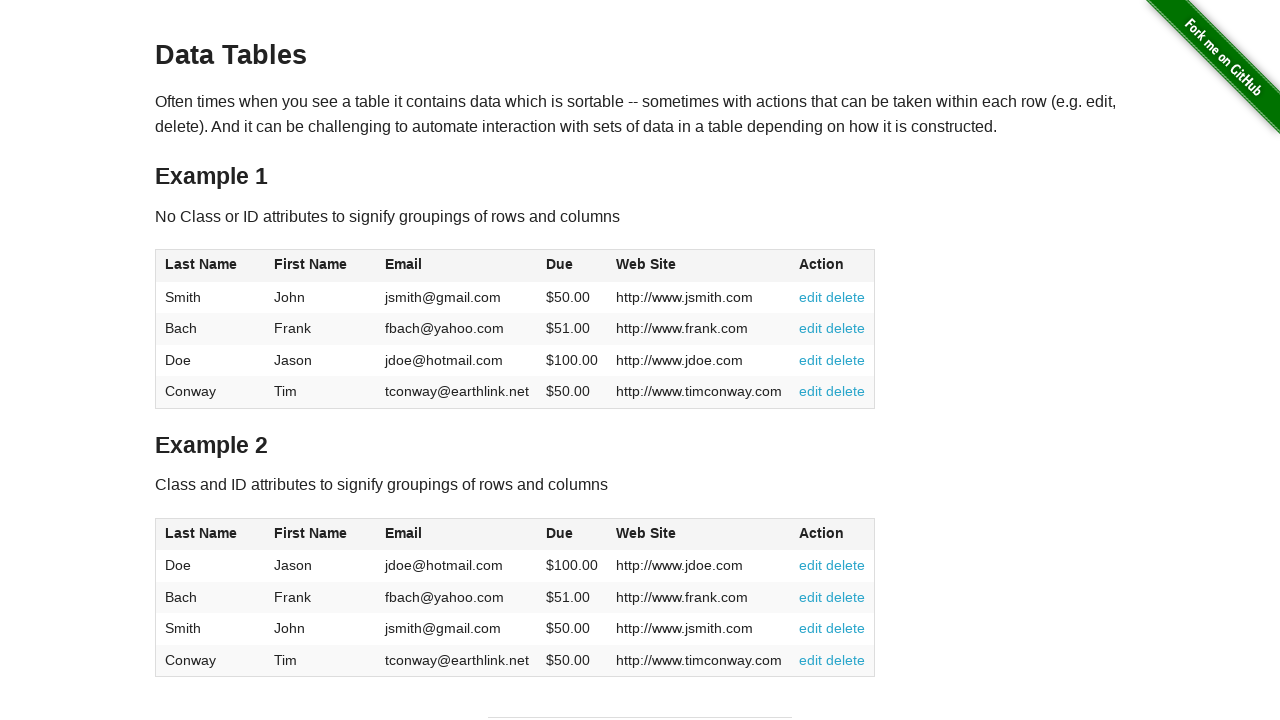

Dues column cells loaded after sorting
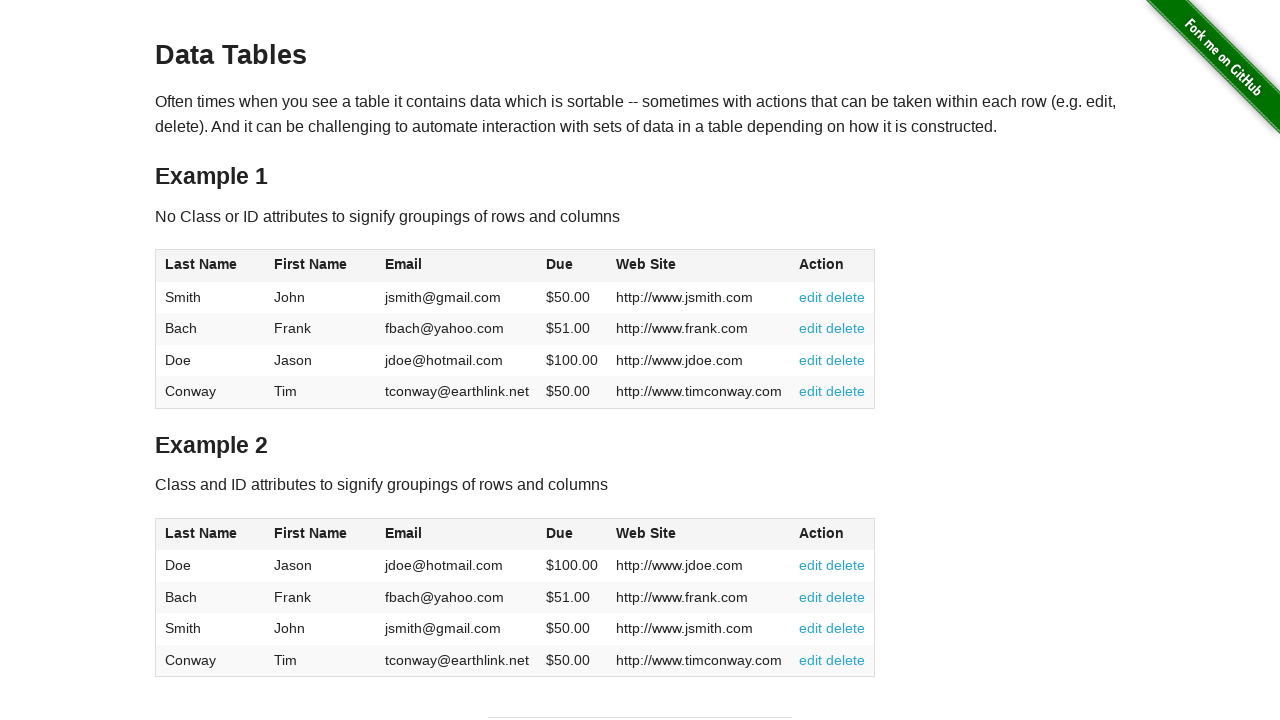

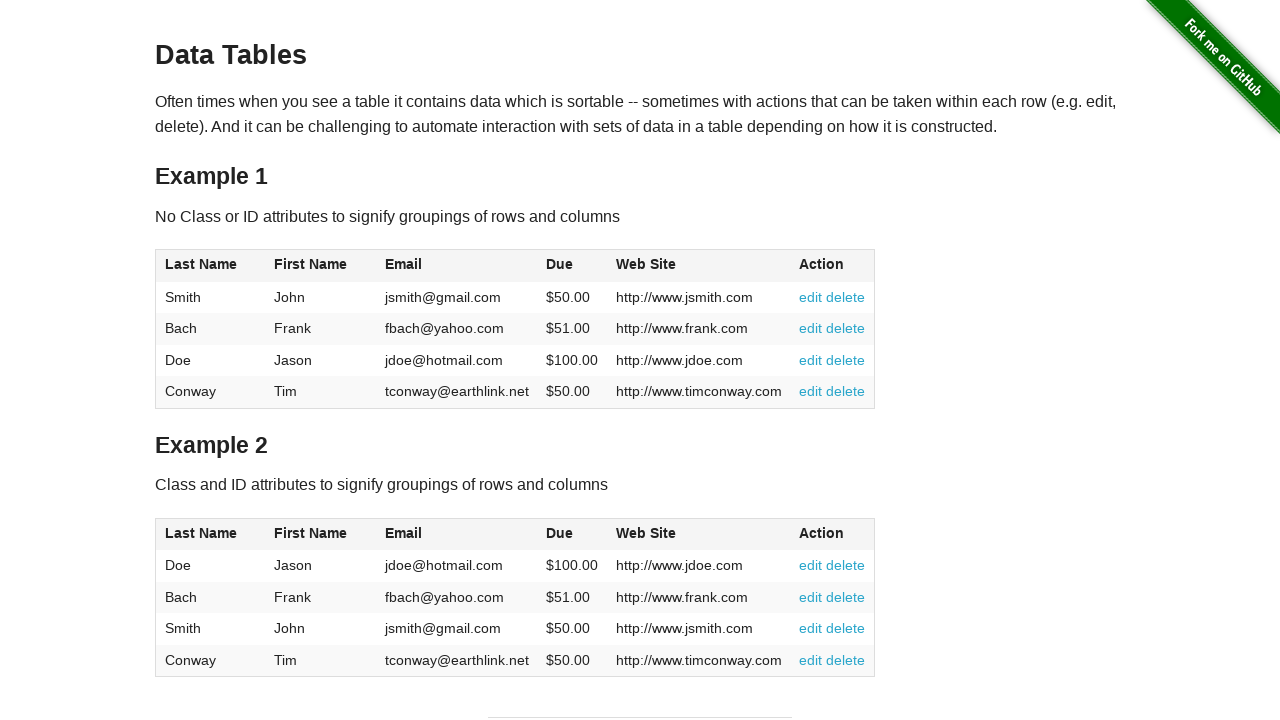